Tests that edits are cancelled when pressing Escape

Starting URL: https://demo.playwright.dev/todomvc

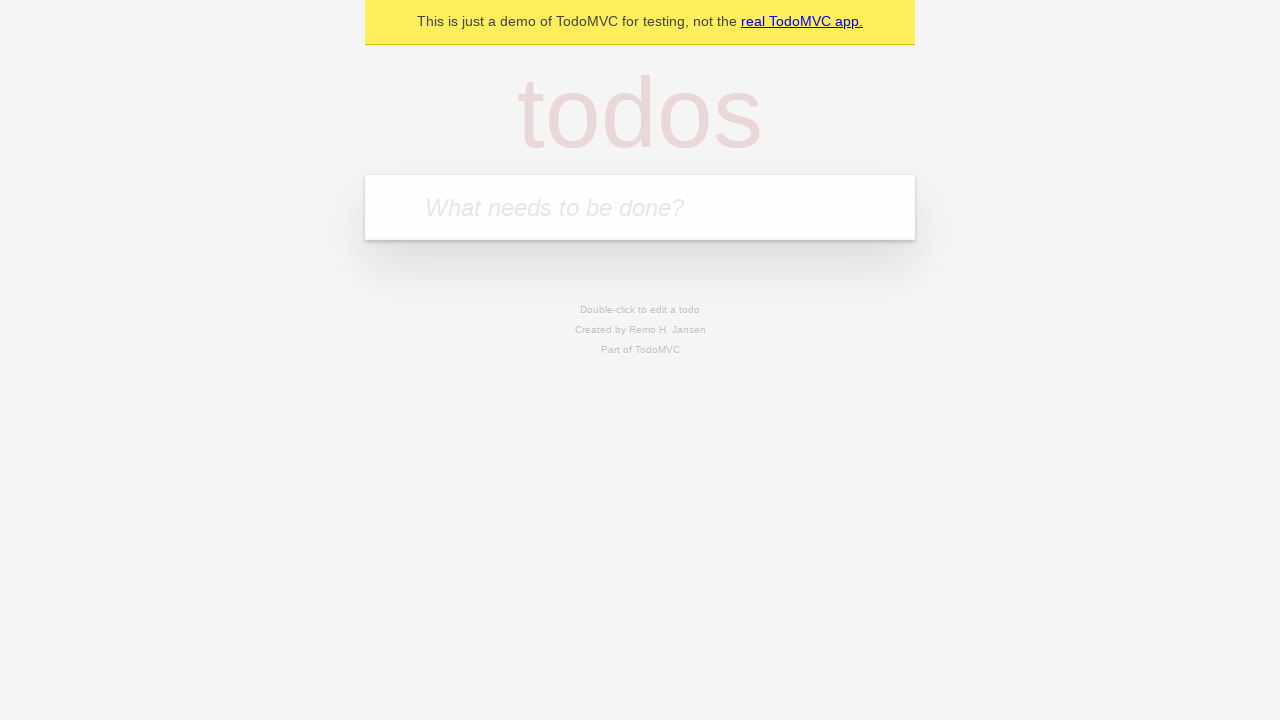

Filled todo input with 'buy some cheese' on internal:attr=[placeholder="What needs to be done?"i]
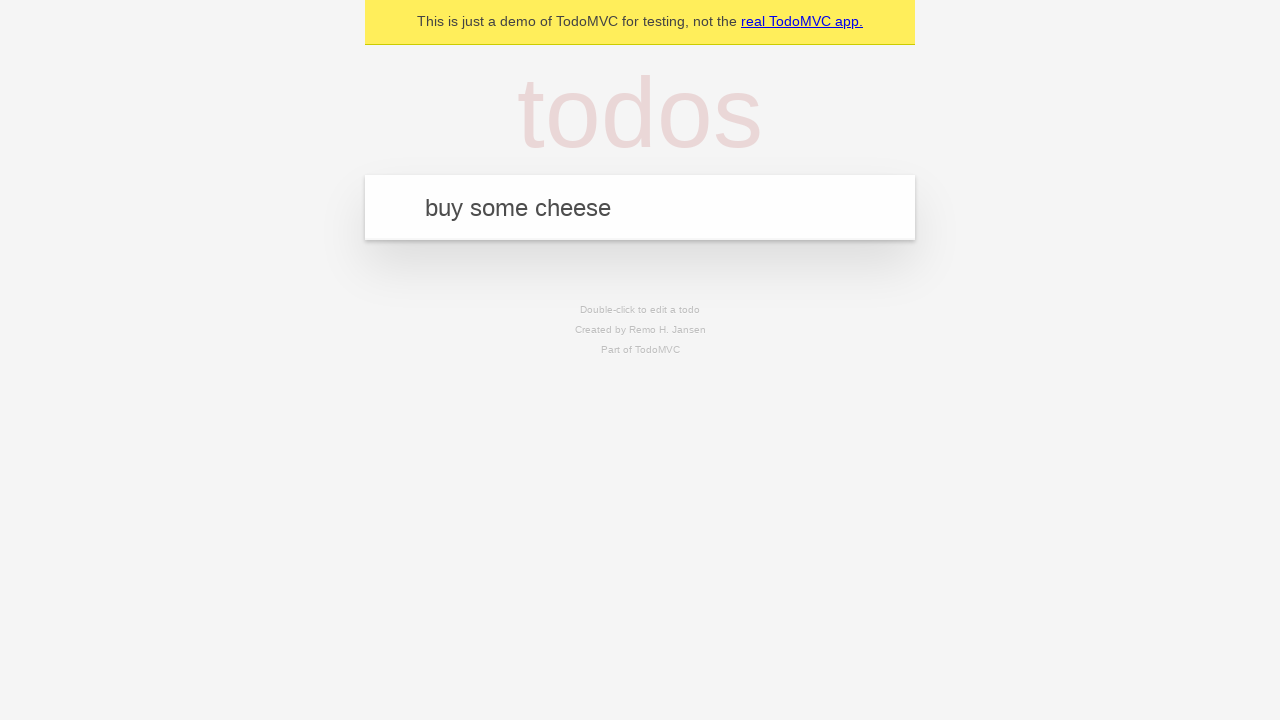

Pressed Enter to add first todo on internal:attr=[placeholder="What needs to be done?"i]
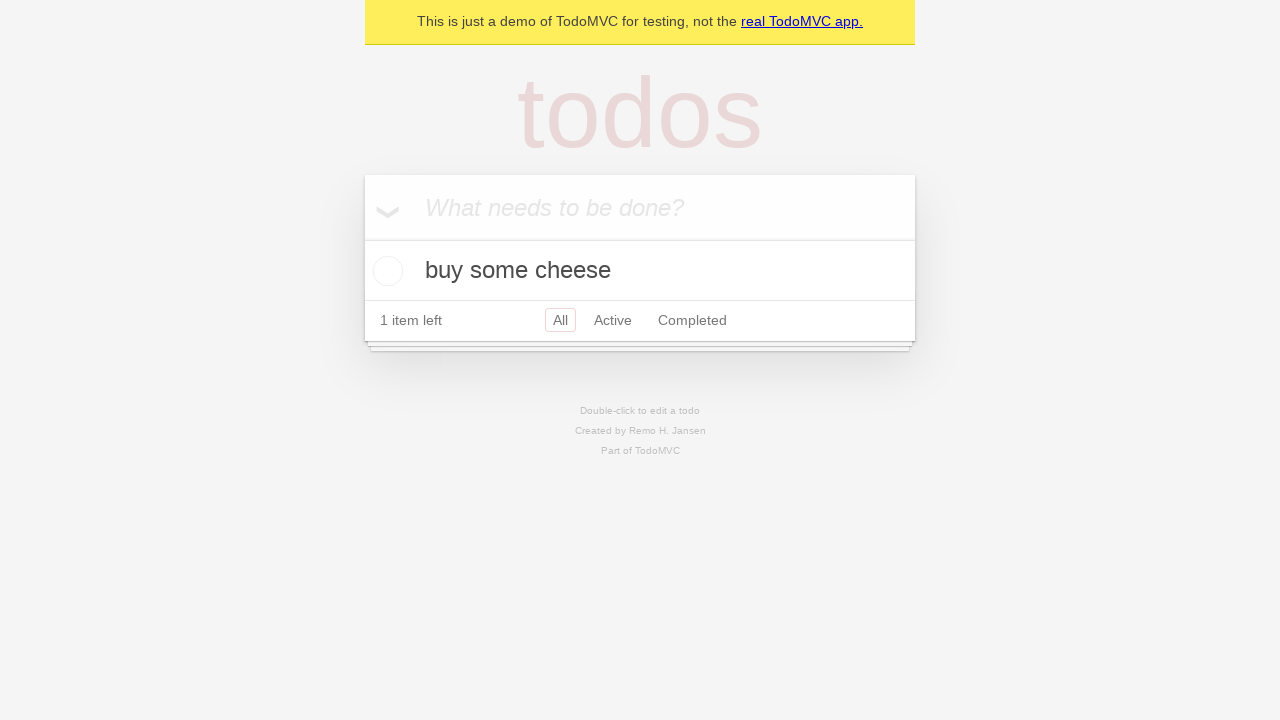

Filled todo input with 'feed the cat' on internal:attr=[placeholder="What needs to be done?"i]
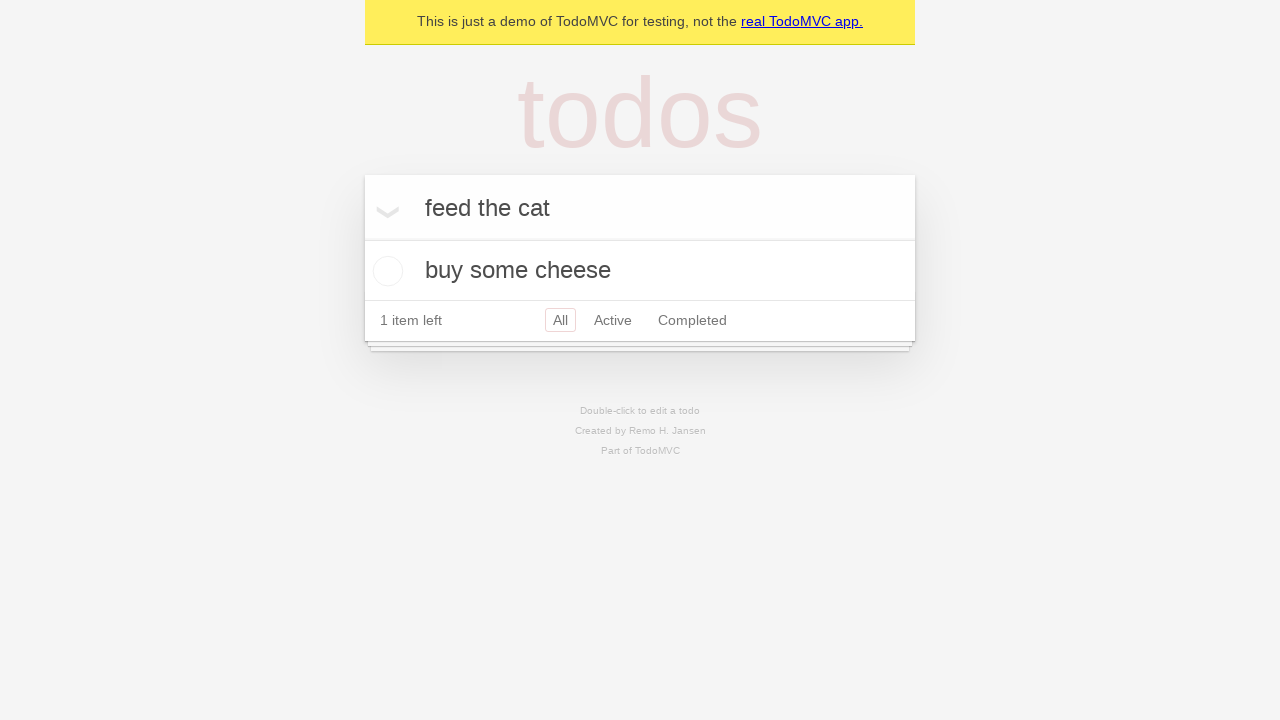

Pressed Enter to add second todo on internal:attr=[placeholder="What needs to be done?"i]
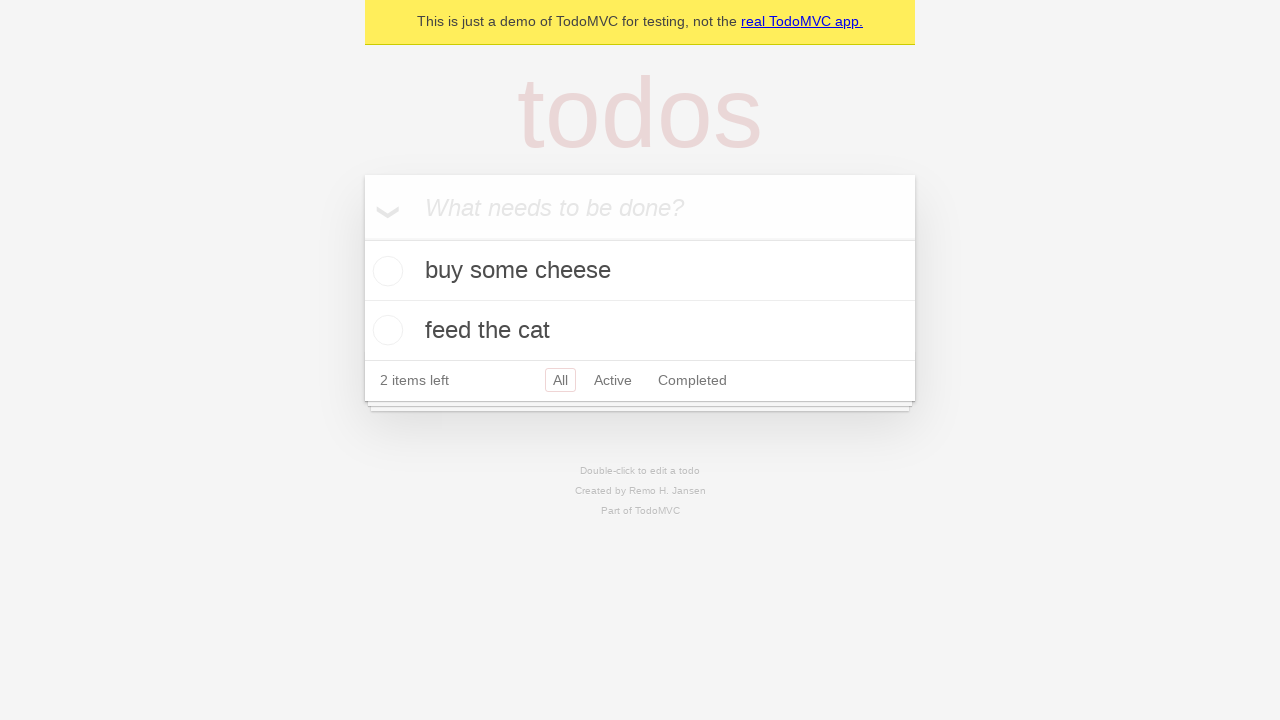

Filled todo input with 'book a doctors appointment' on internal:attr=[placeholder="What needs to be done?"i]
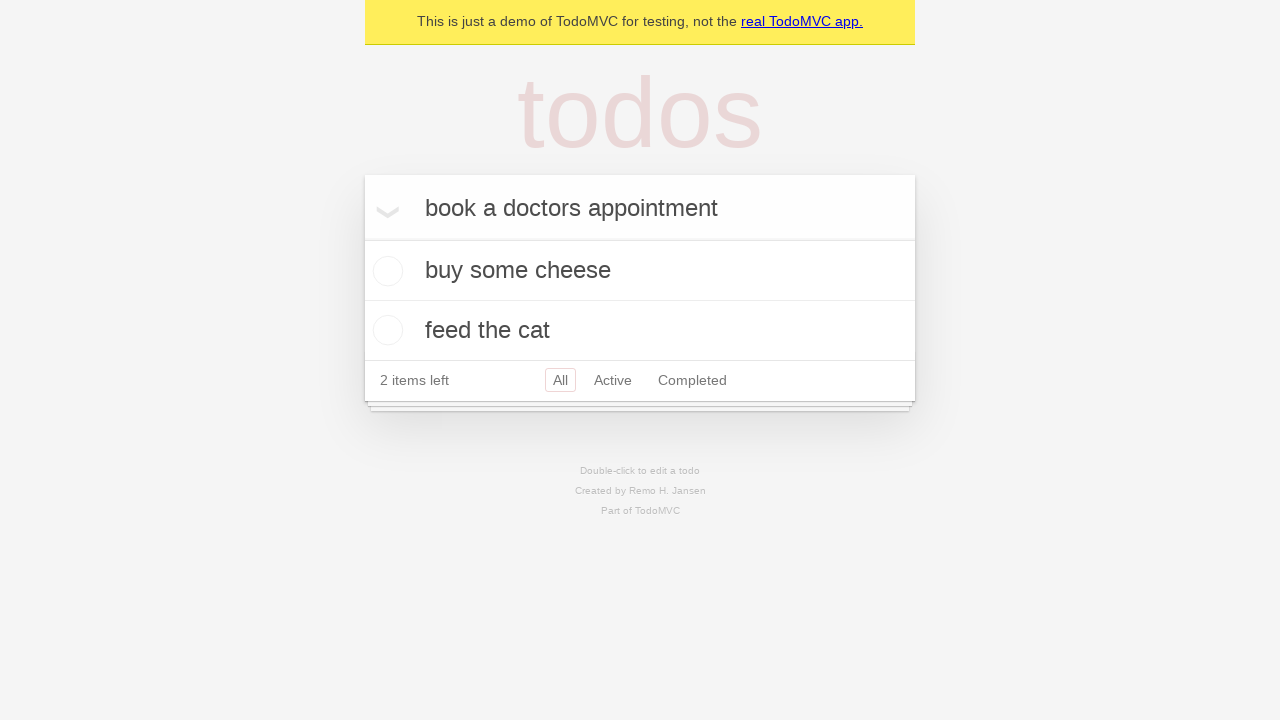

Pressed Enter to add third todo on internal:attr=[placeholder="What needs to be done?"i]
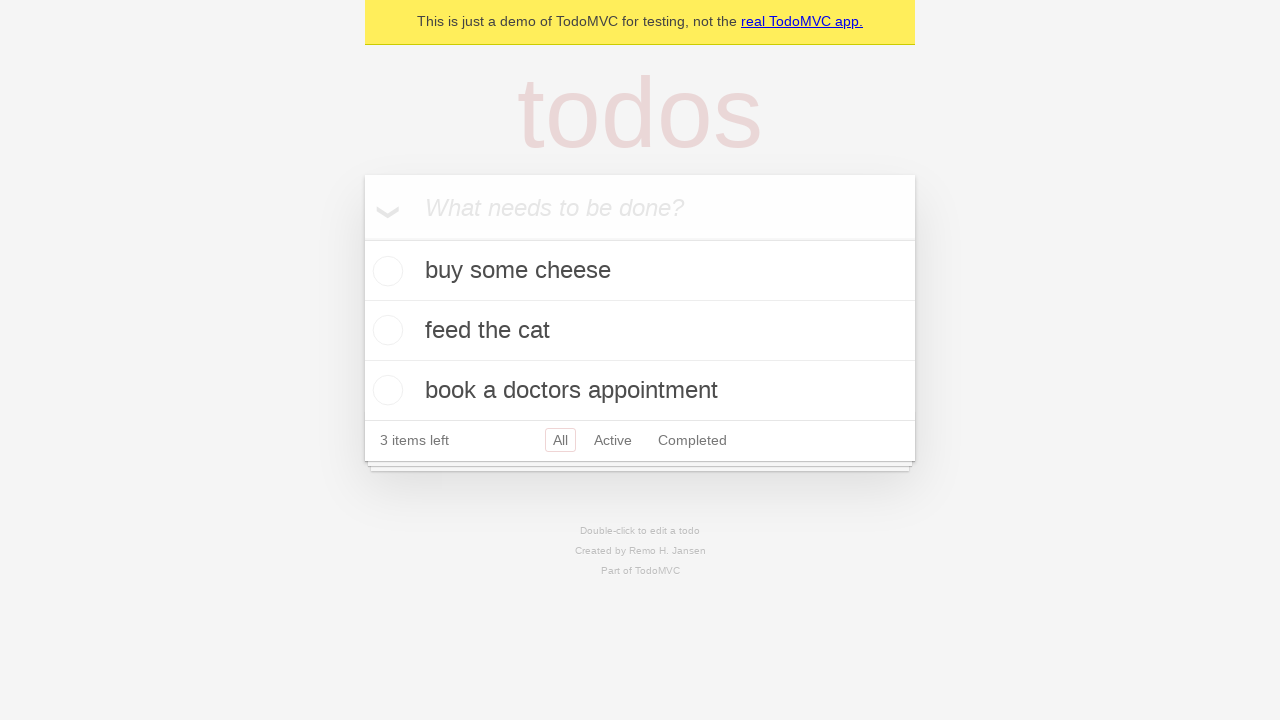

Waited for todo items to load
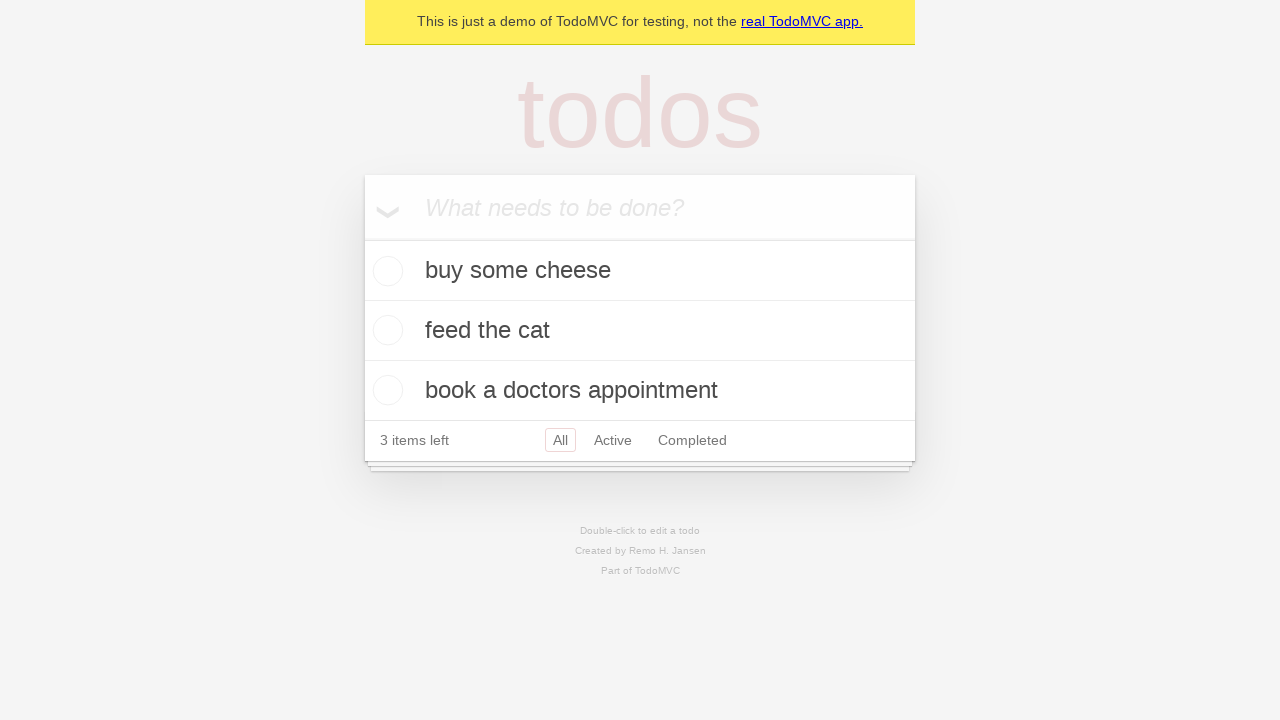

Double-clicked second todo item to enter edit mode at (640, 331) on internal:testid=[data-testid="todo-item"s] >> nth=1
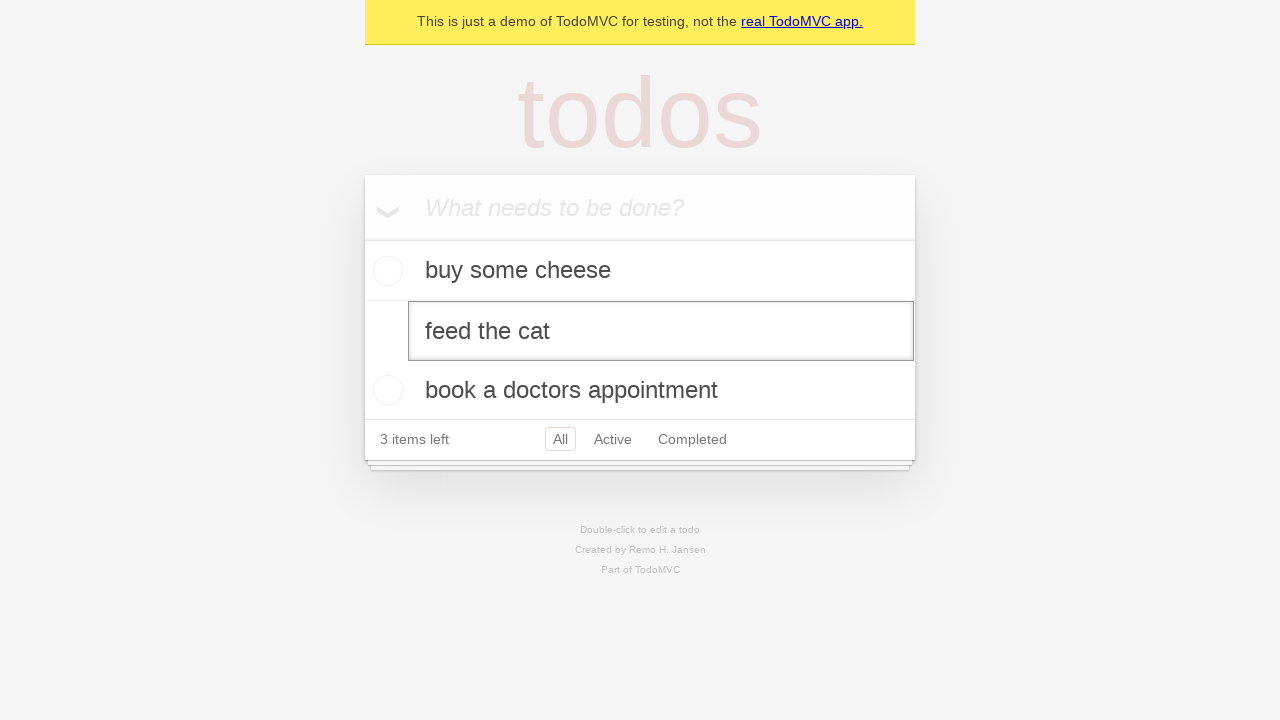

Changed todo text to 'buy some sausages' in edit mode on internal:testid=[data-testid="todo-item"s] >> nth=1 >> internal:role=textbox[nam
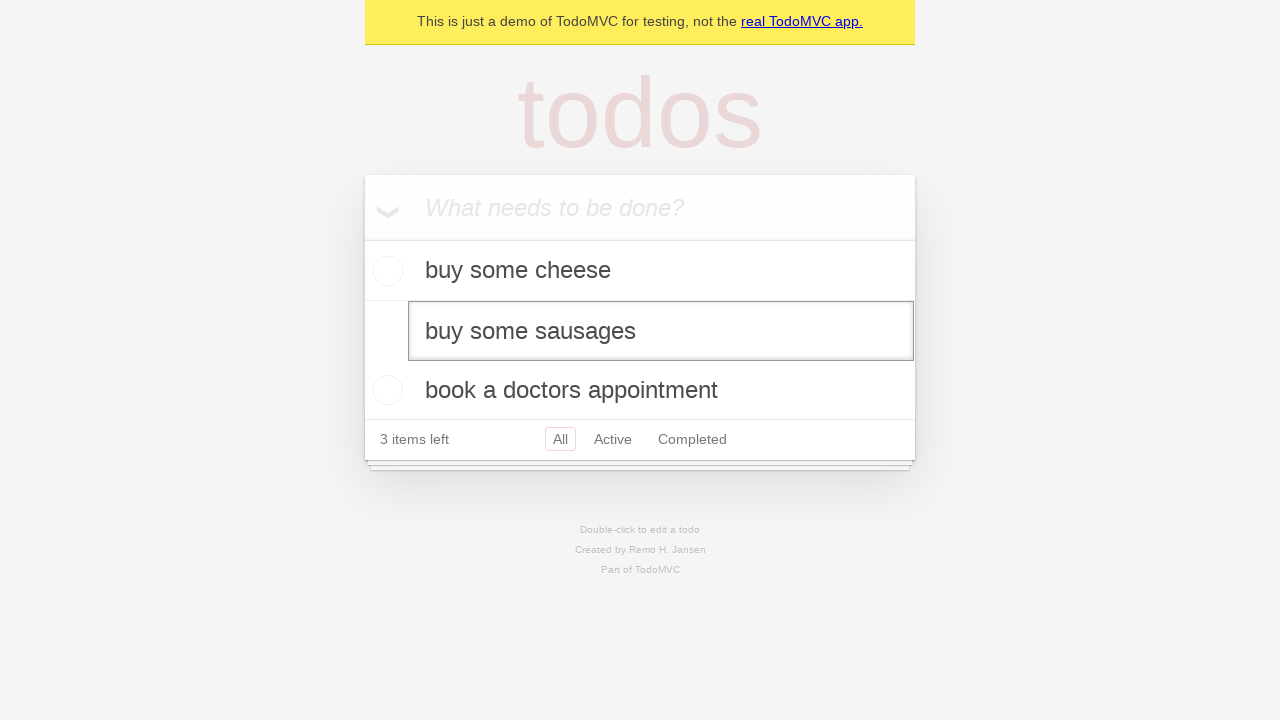

Pressed Escape to cancel edit and verify changes are reverted on internal:testid=[data-testid="todo-item"s] >> nth=1 >> internal:role=textbox[nam
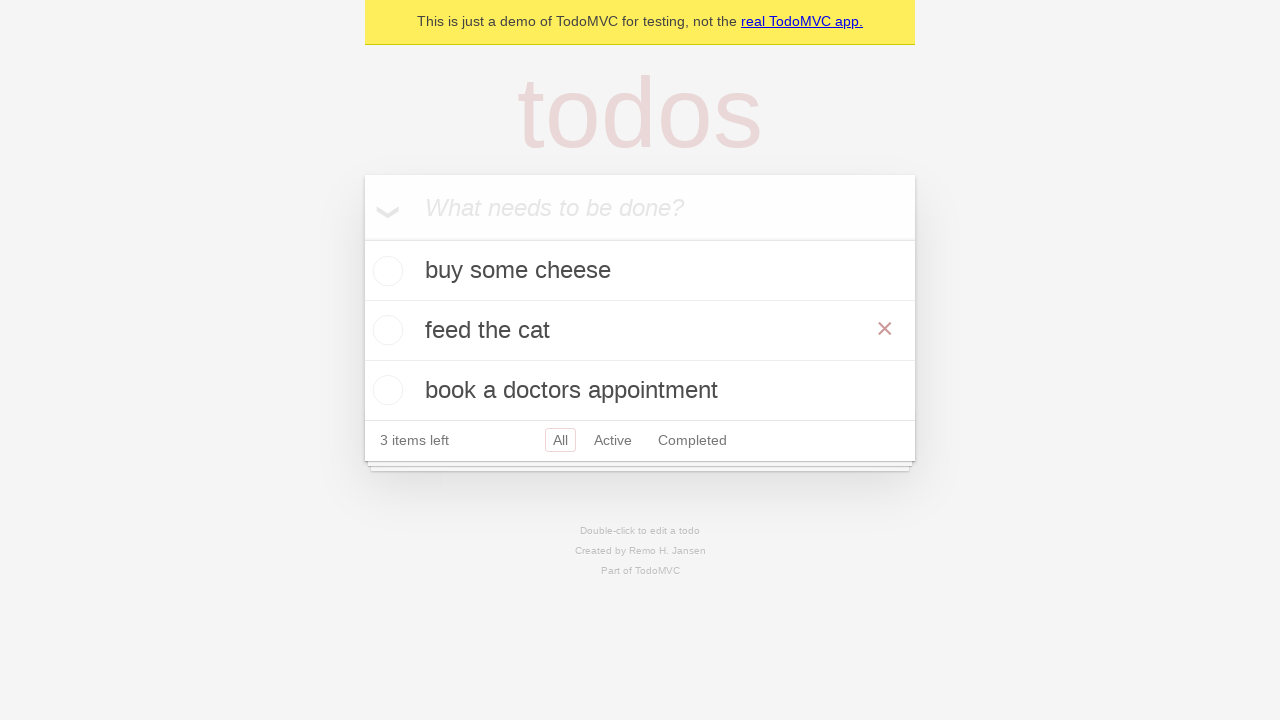

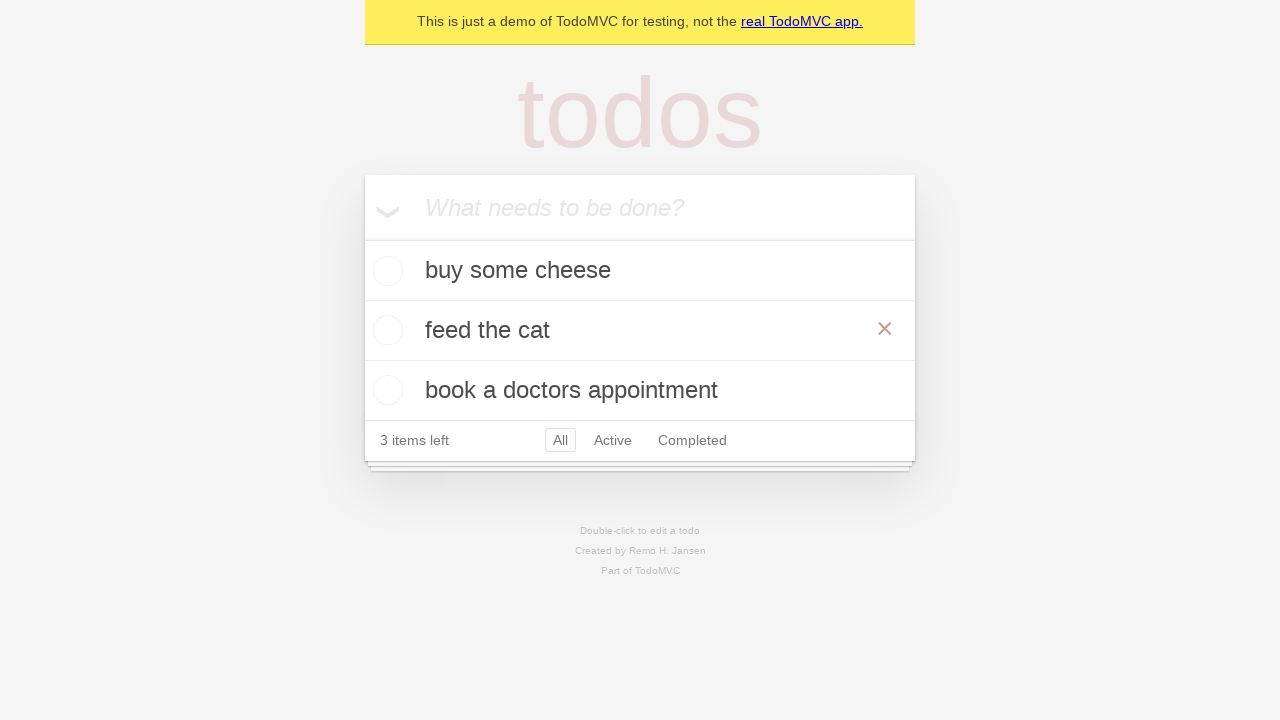